Tests dropdown selection by value, selecting Option 2 and verifying the selection

Starting URL: https://the-internet.herokuapp.com/dropdown

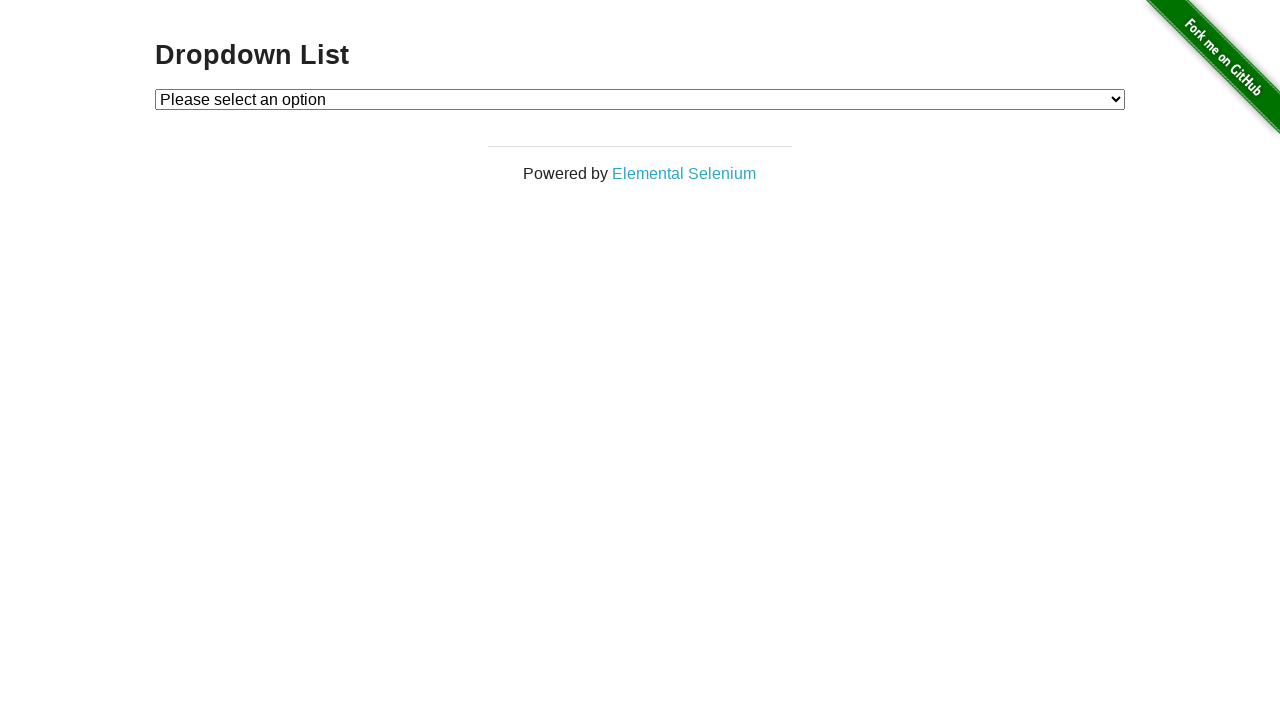

Located dropdown element with id 'dropdown'
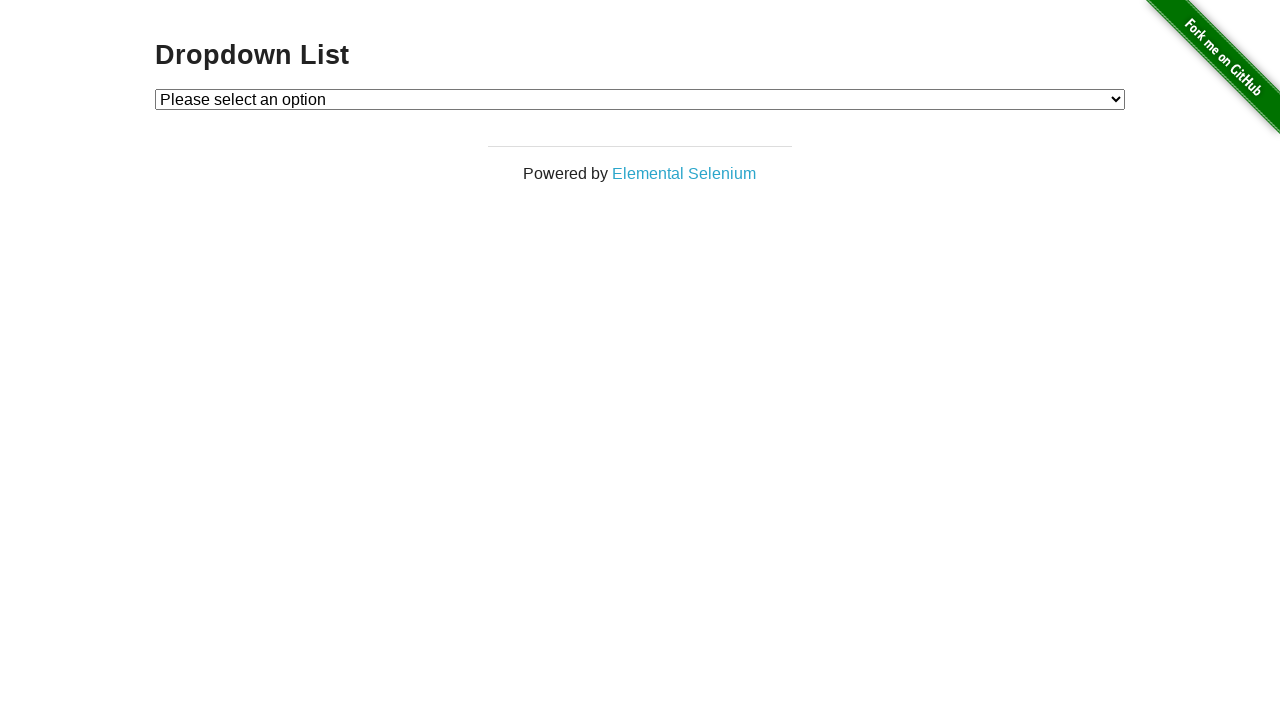

Selected Option 2 from dropdown by value on select#dropdown
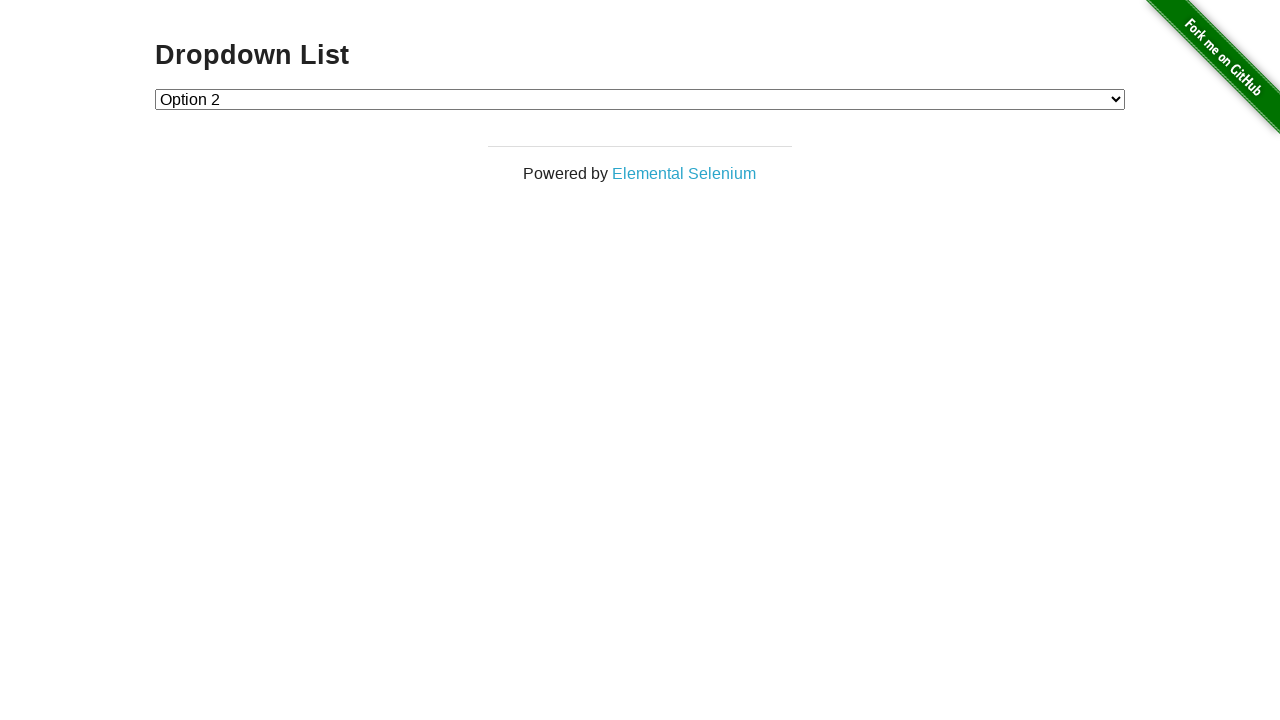

Retrieved text content of selected option
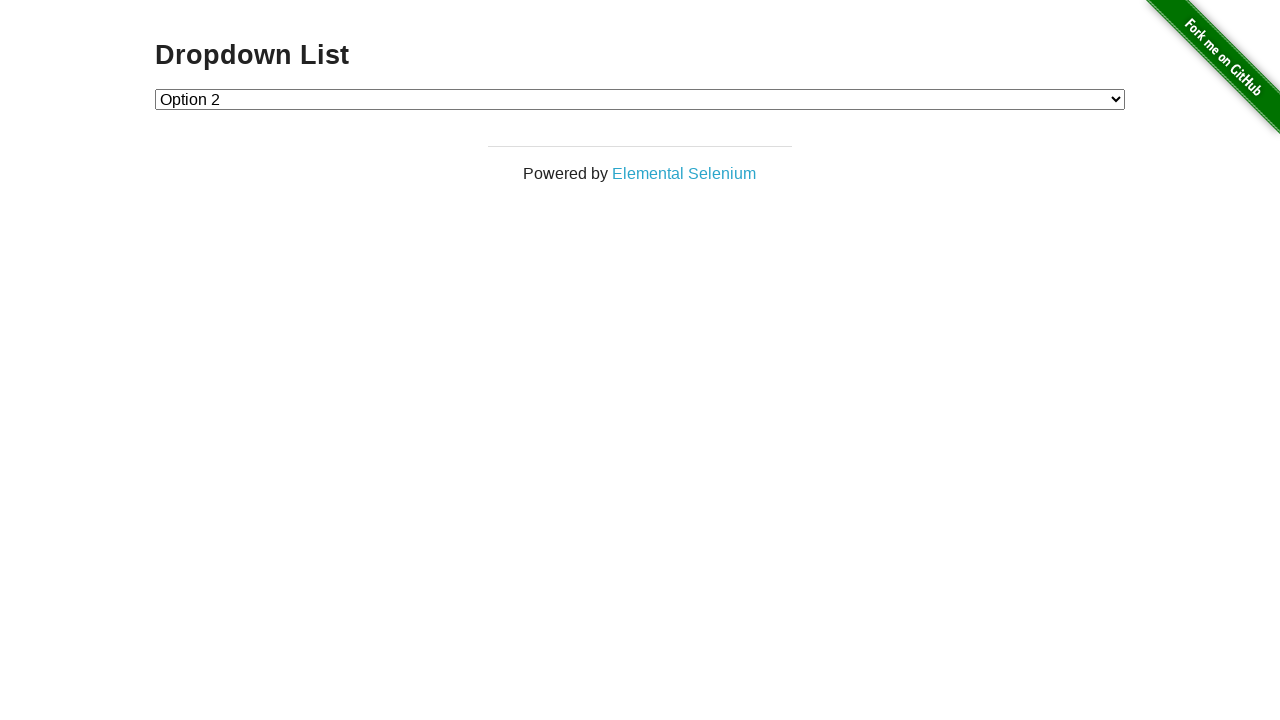

Verified selection - Selected option: Option 2
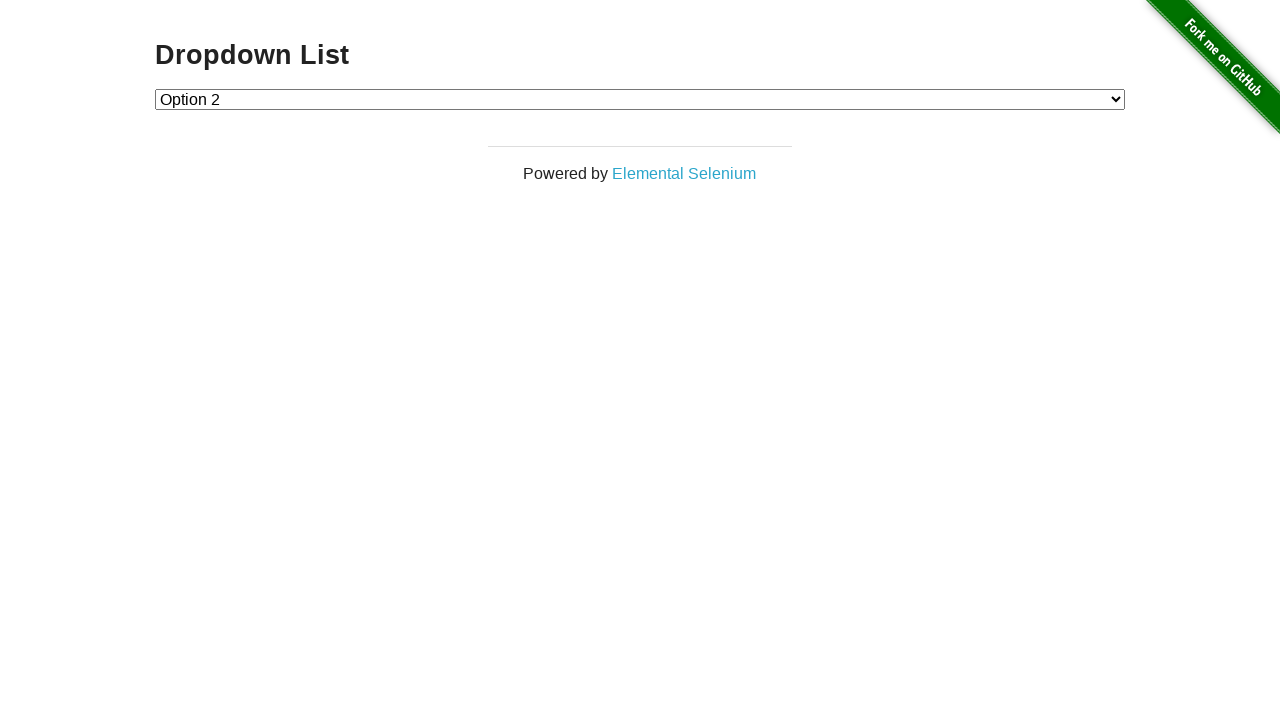

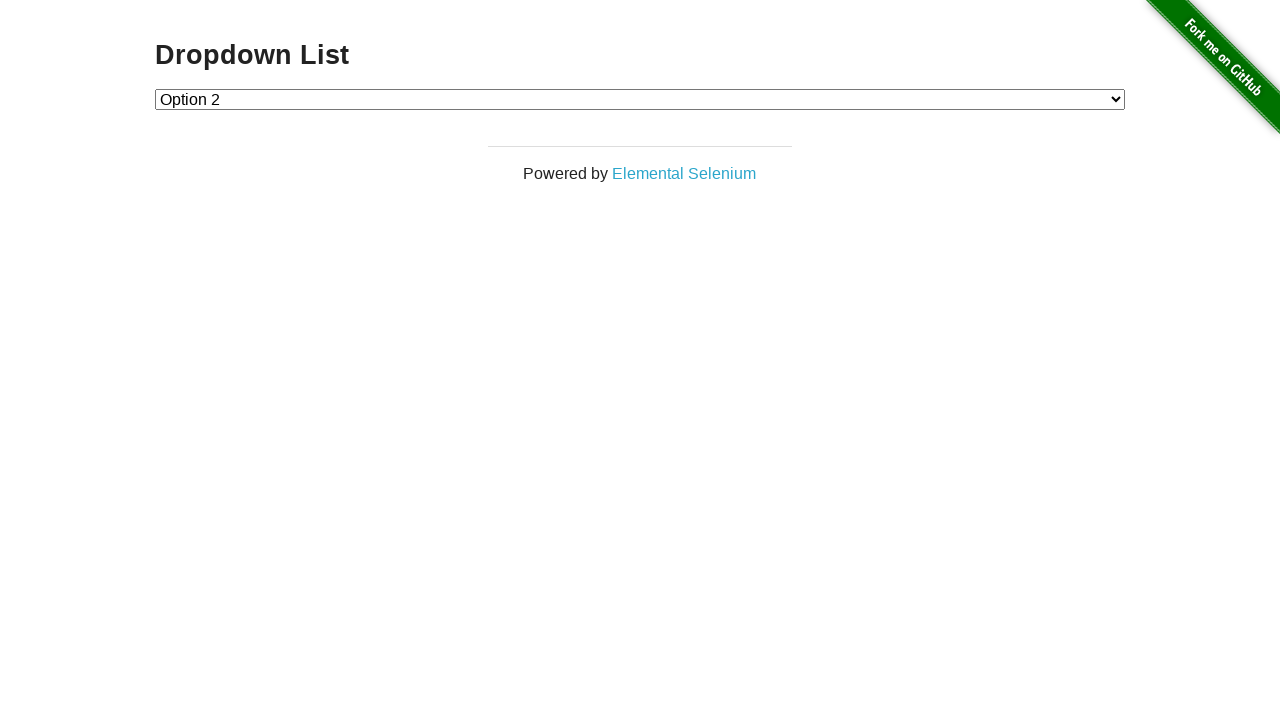